Tests CSS selector functionality by filling multiple form fields using various CSS selector techniques including ID, class, and attribute selectors

Starting URL: https://syntaxprojects.com/cssSelector.php

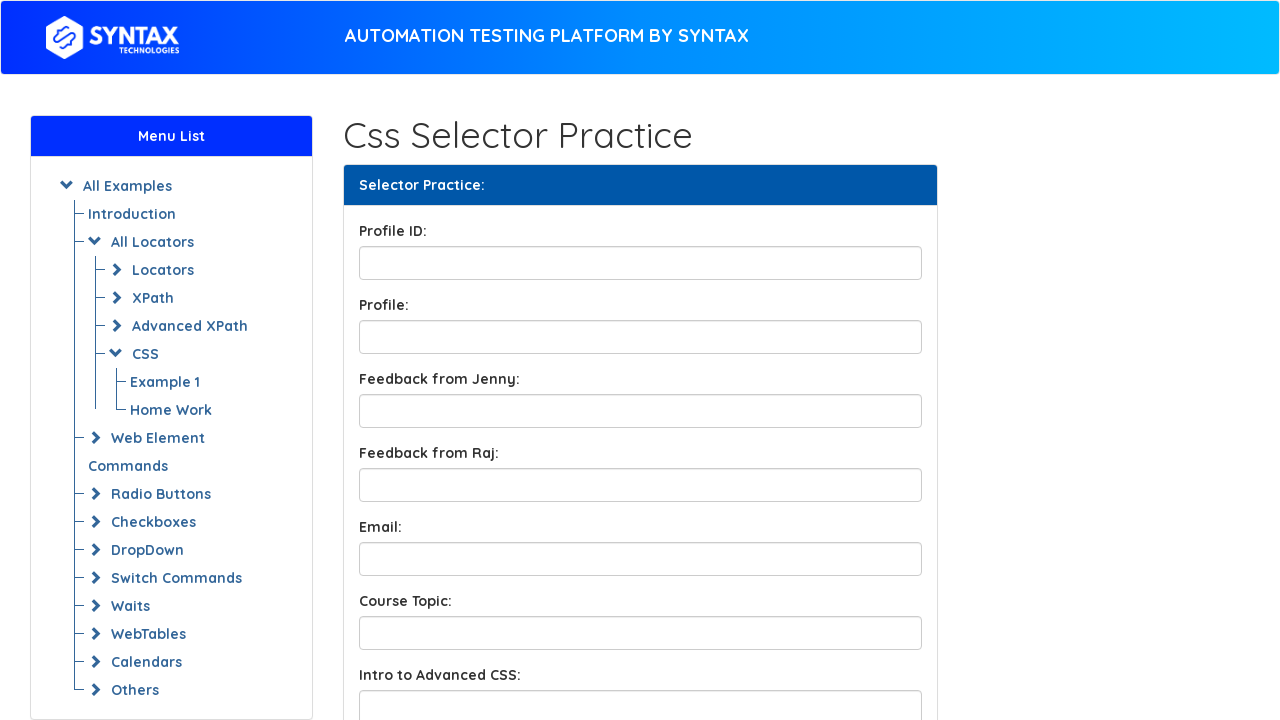

Filled profile ID field with 'hello' using ID selector on input[id='profileID']
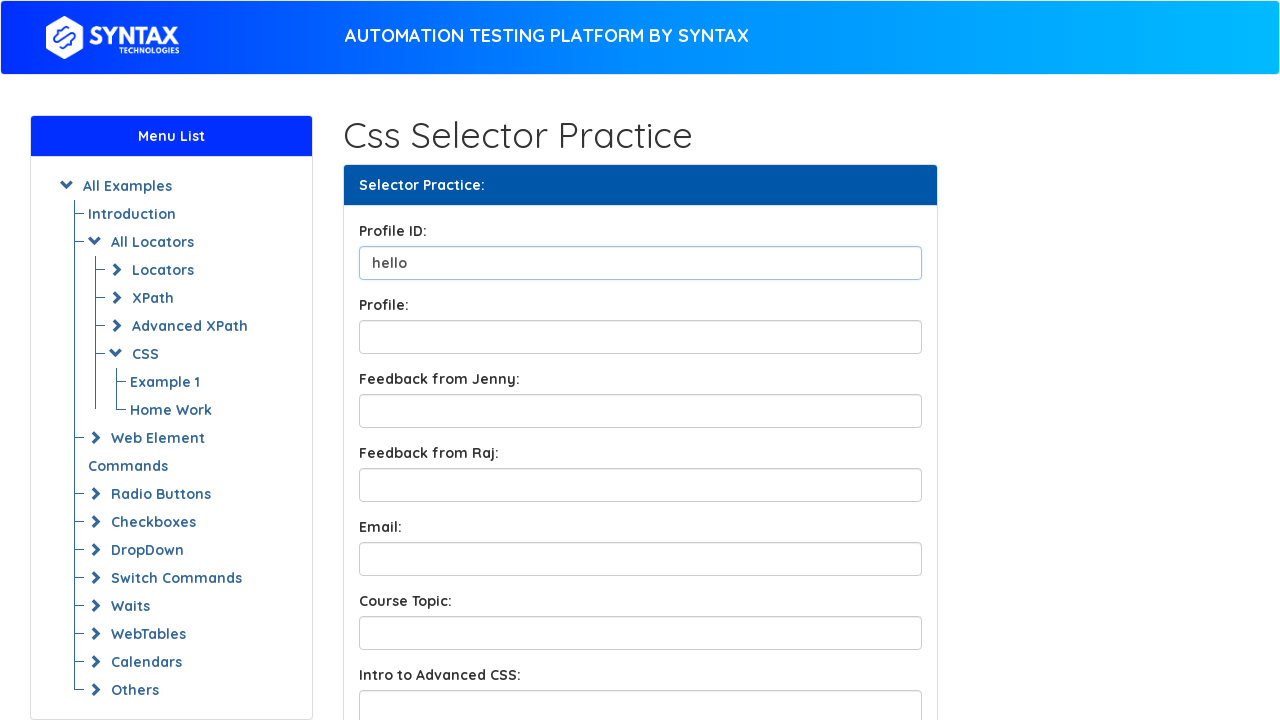

Filled profile box with 'Victoria' using # ID selector syntax on input#profileBox
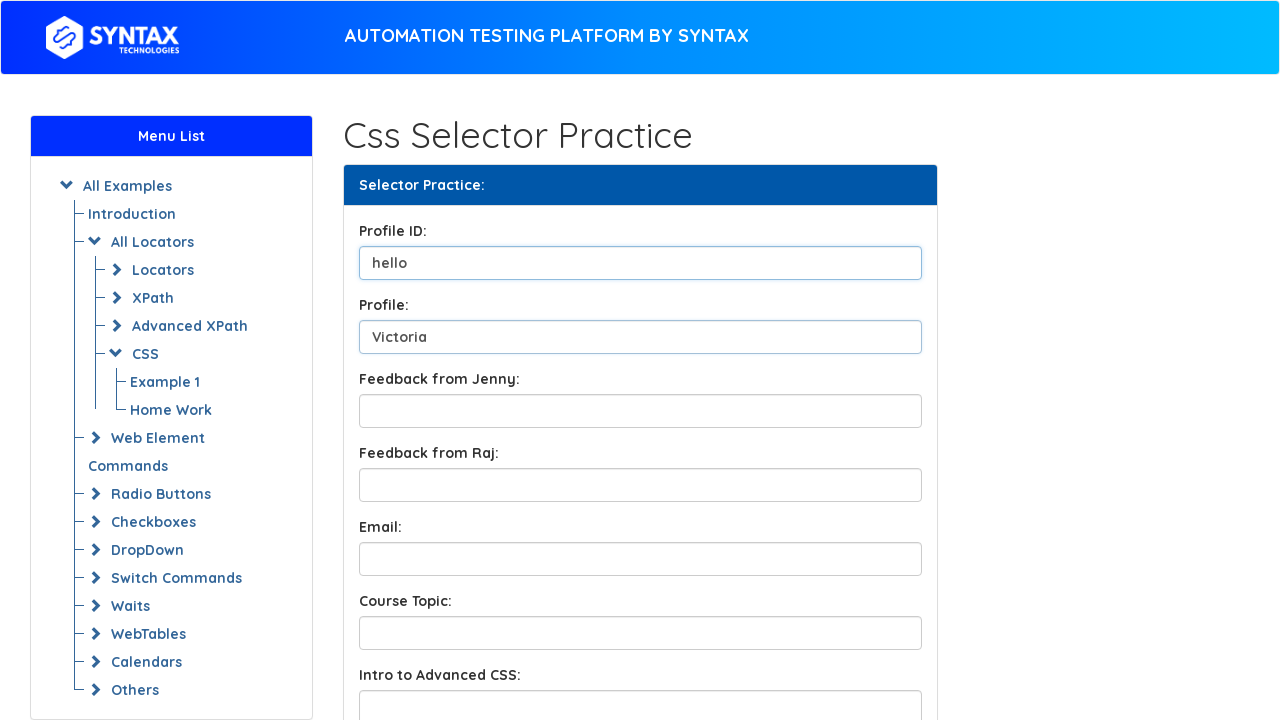

Filled feedback box with 'The website is slow' using class selector on input.form-control.feedbackBox1
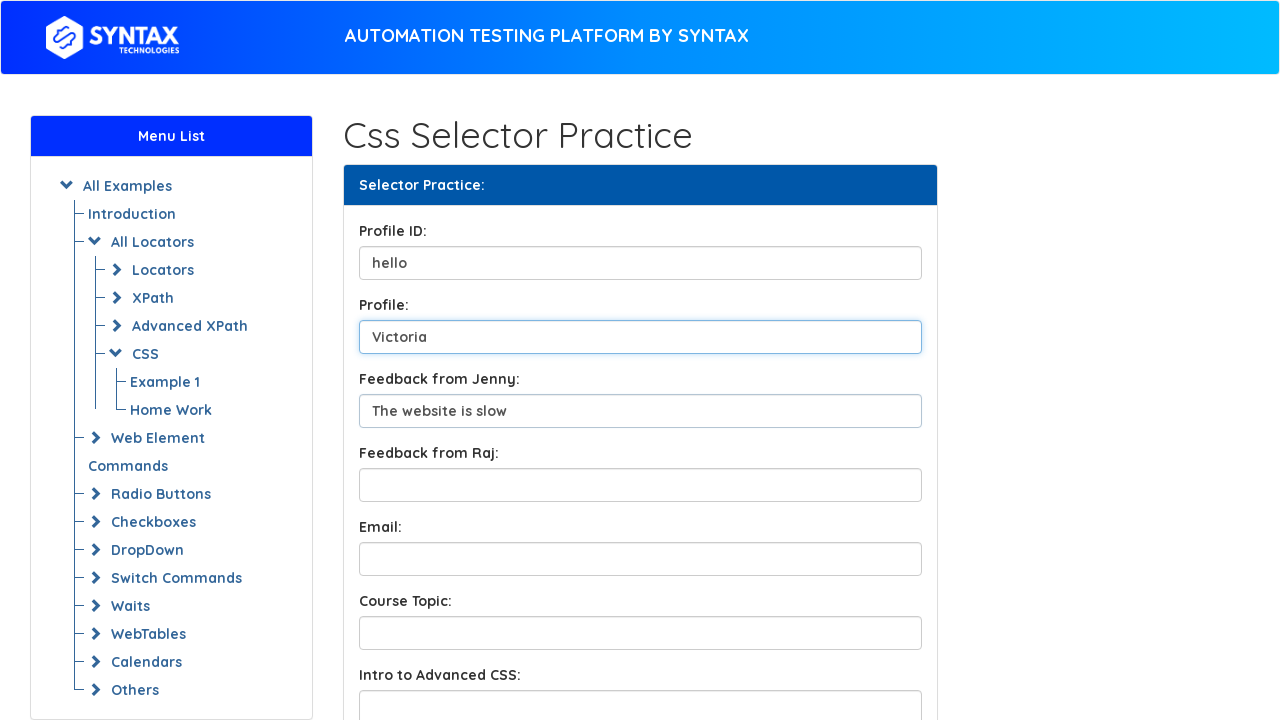

Filled course topic with 'Selenium' using partial attribute match selector on input[name*='contentInput']
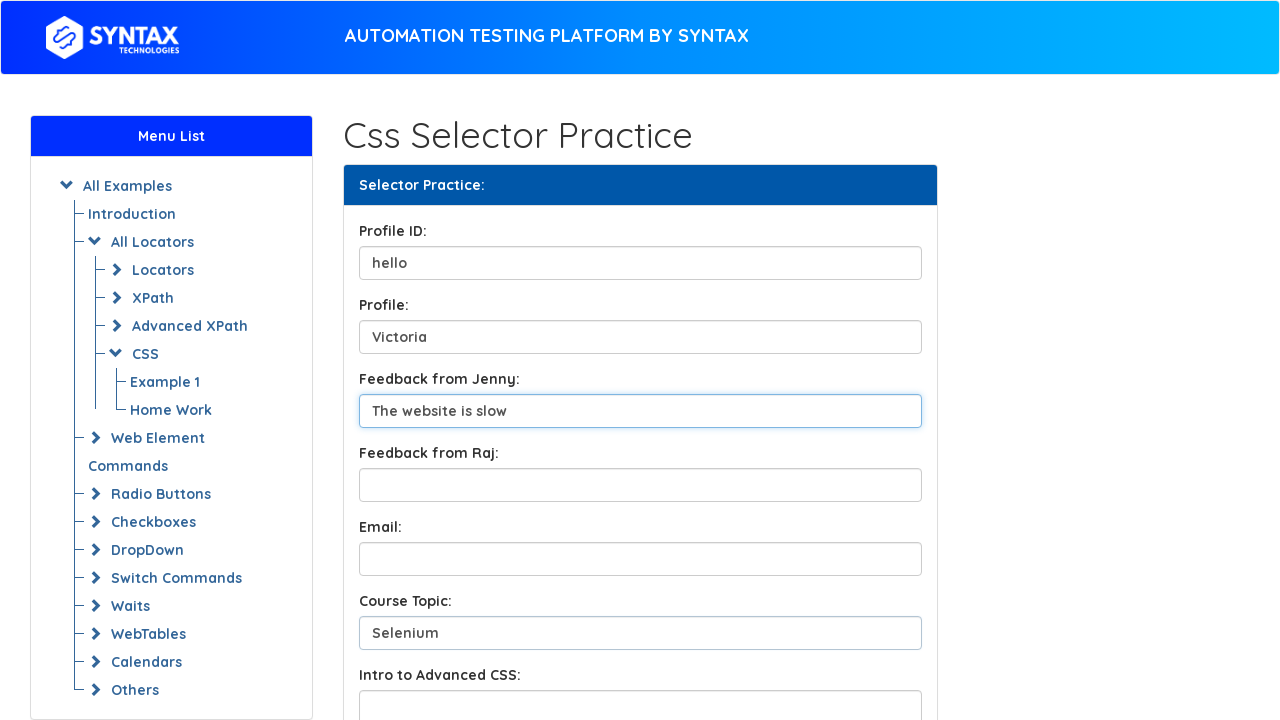

Filled intro field with 'easy' using starts-with attribute selector on input[name^='IntroInput']
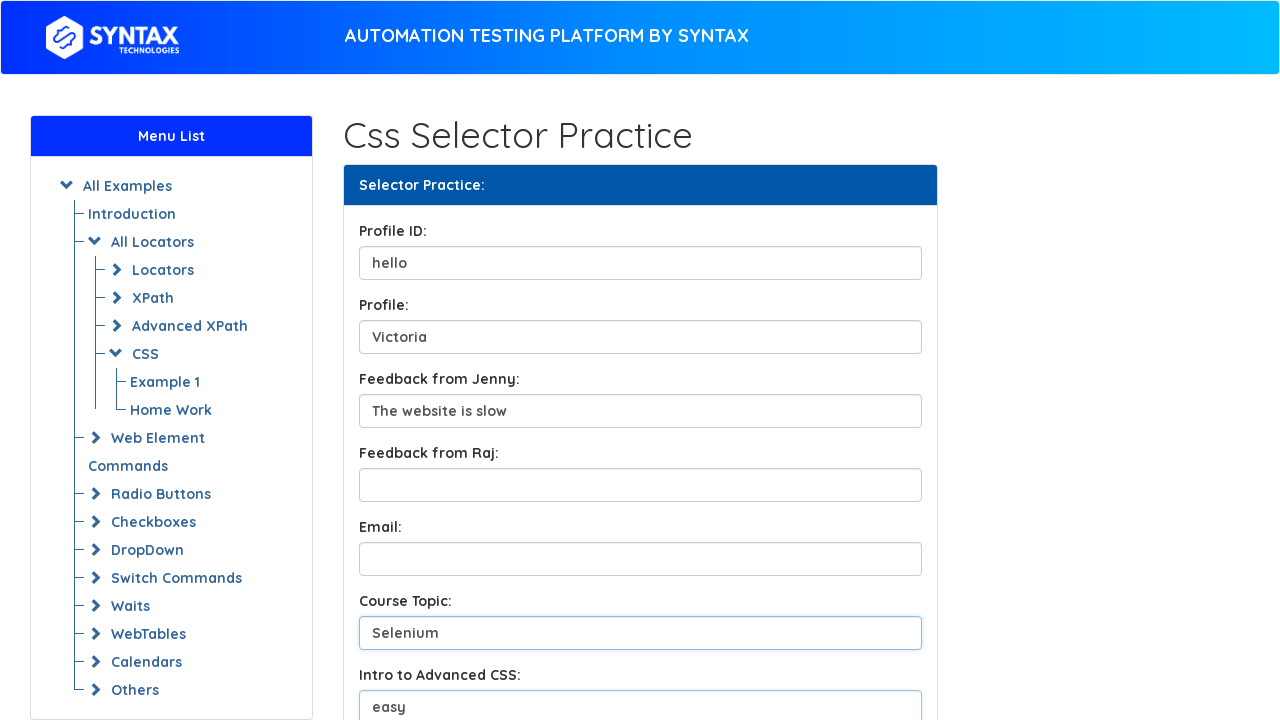

Filled conclusion field with 'well done' using ends-with attribute selector on input[name$='Input']
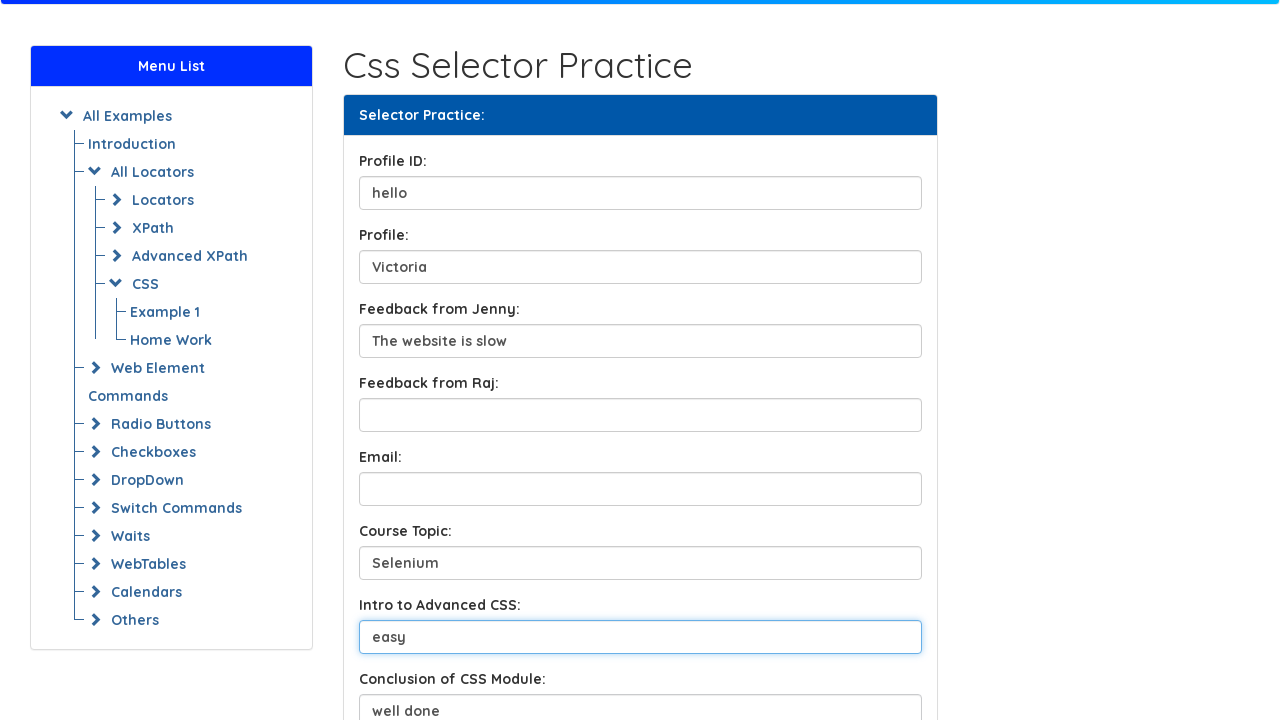

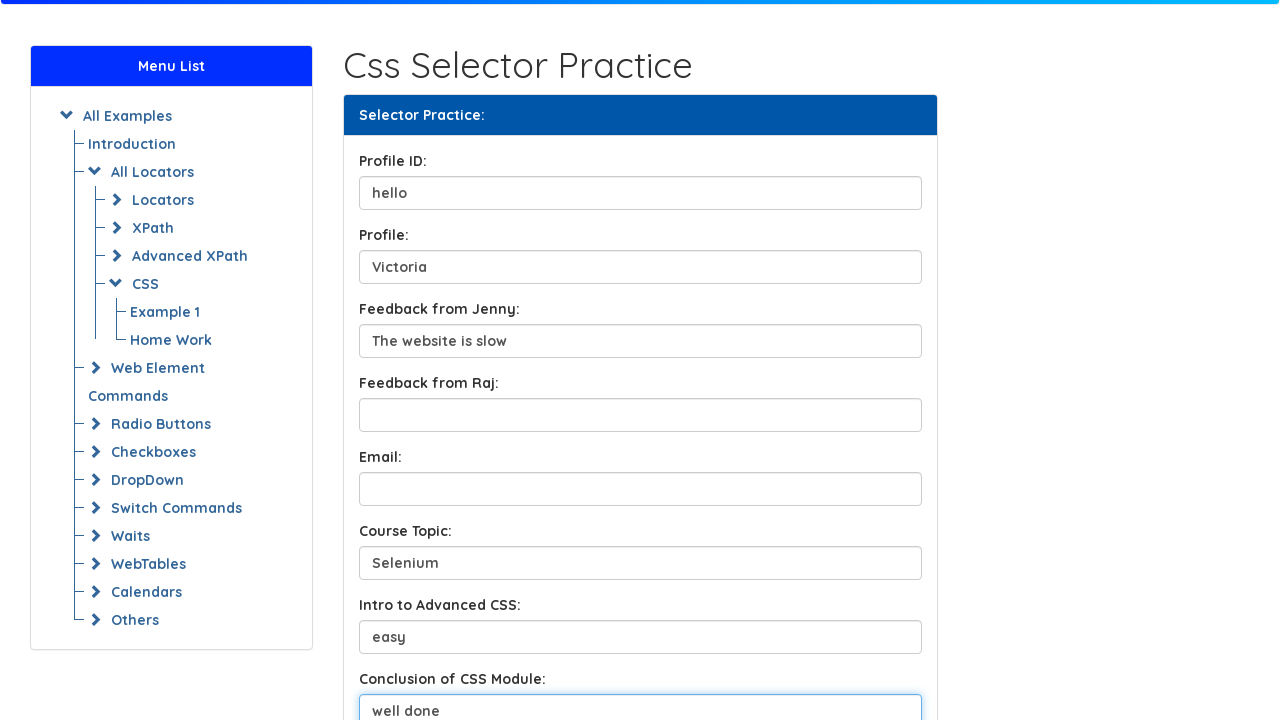